Tests drag and drop functionality on jQuery UI demo page by dragging an element from source to destination

Starting URL: http://jqueryui.com/

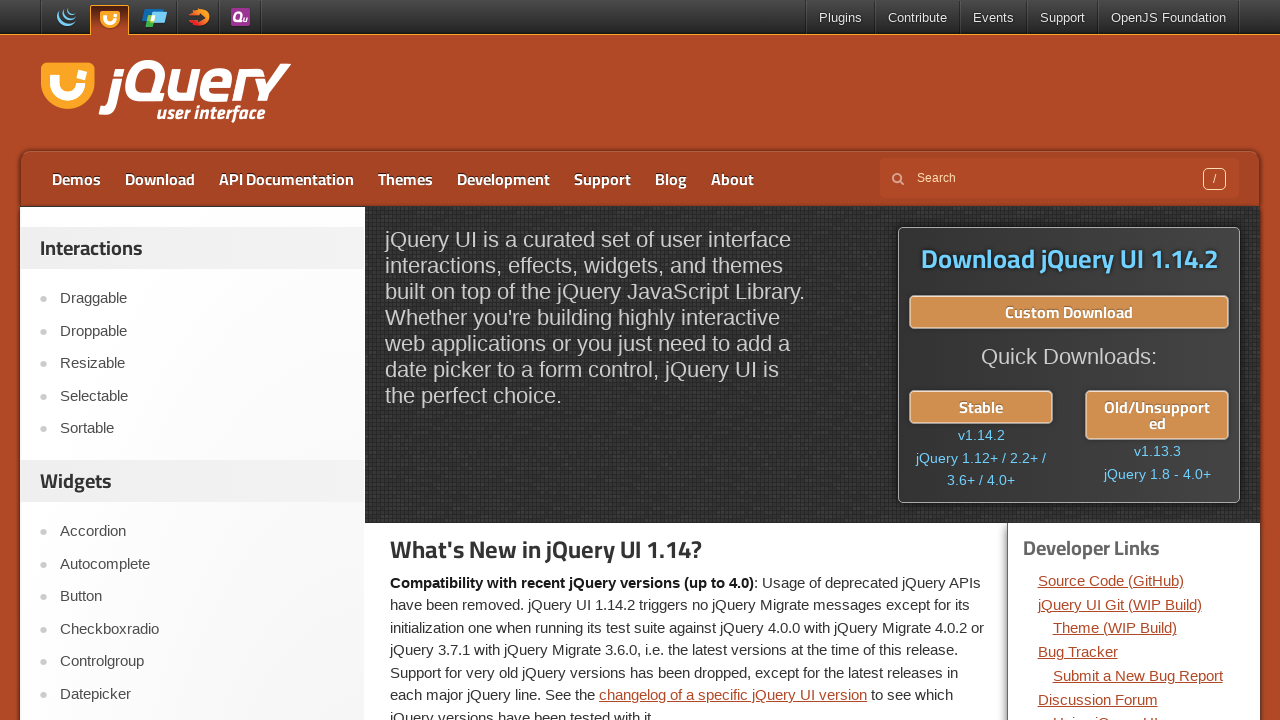

Clicked on Droppable link to navigate to drag and drop demo at (202, 331) on text=Droppable
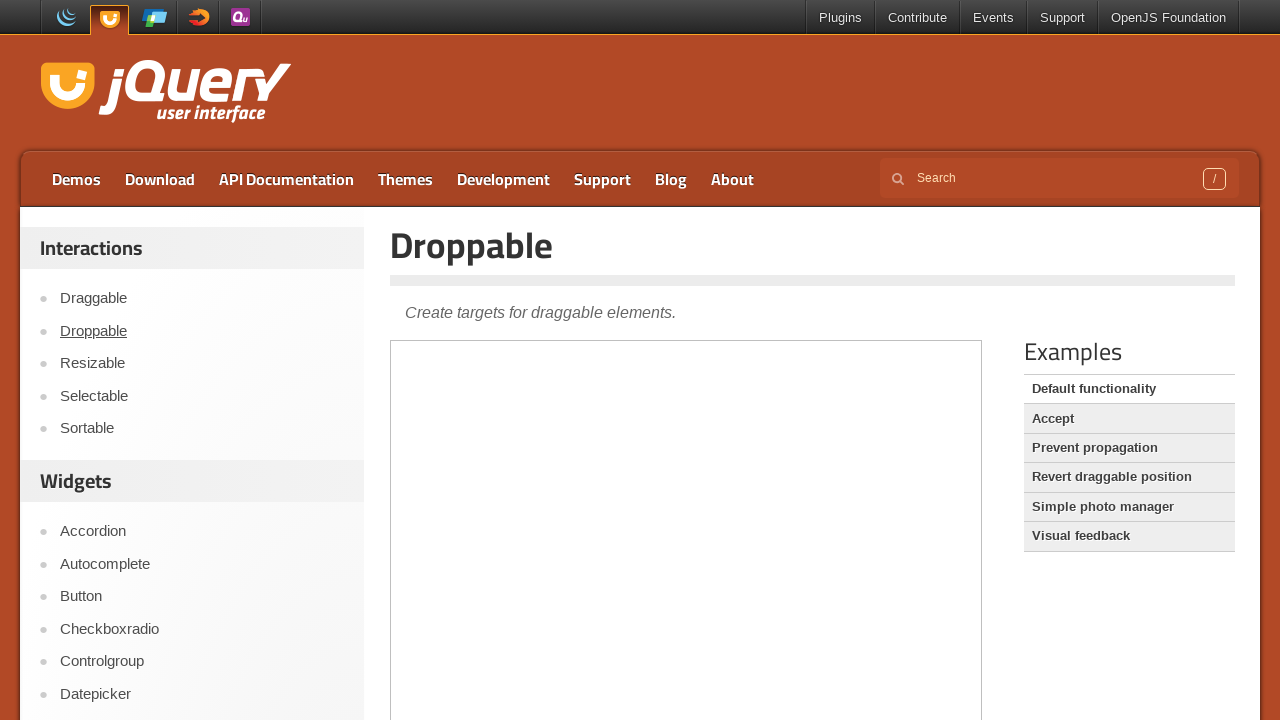

Located demo iframe
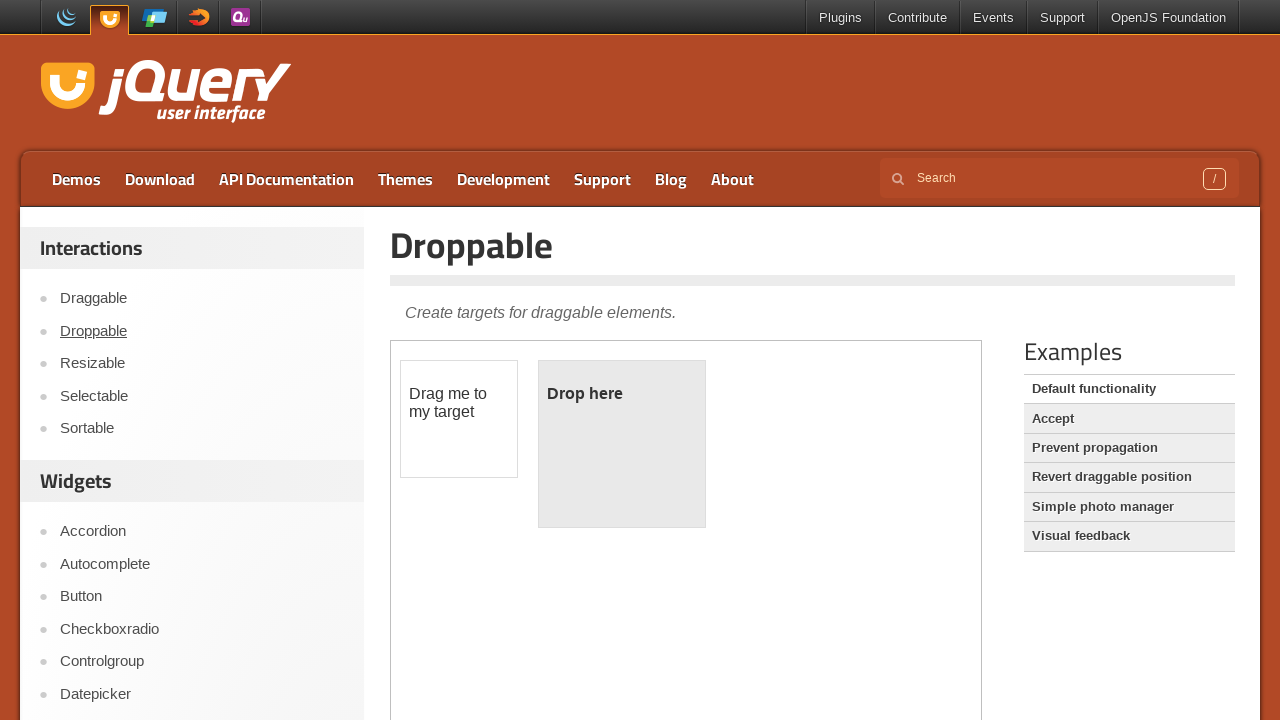

Located draggable element
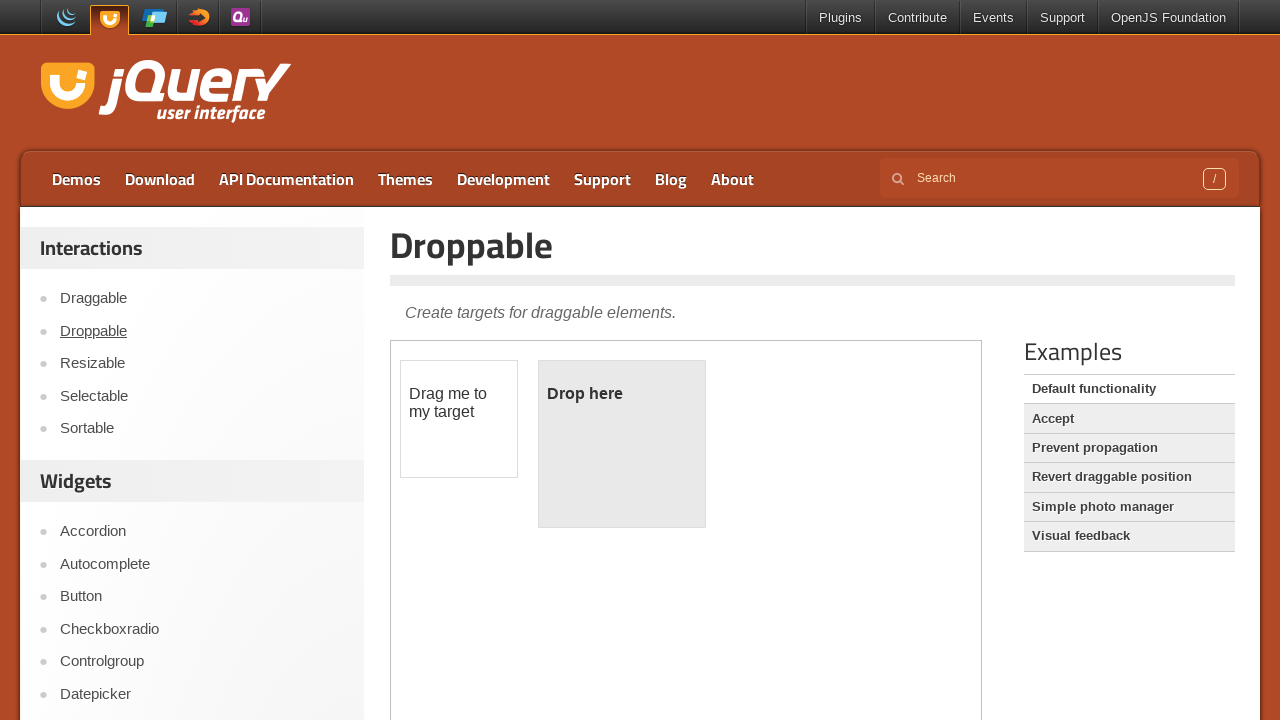

Located droppable element
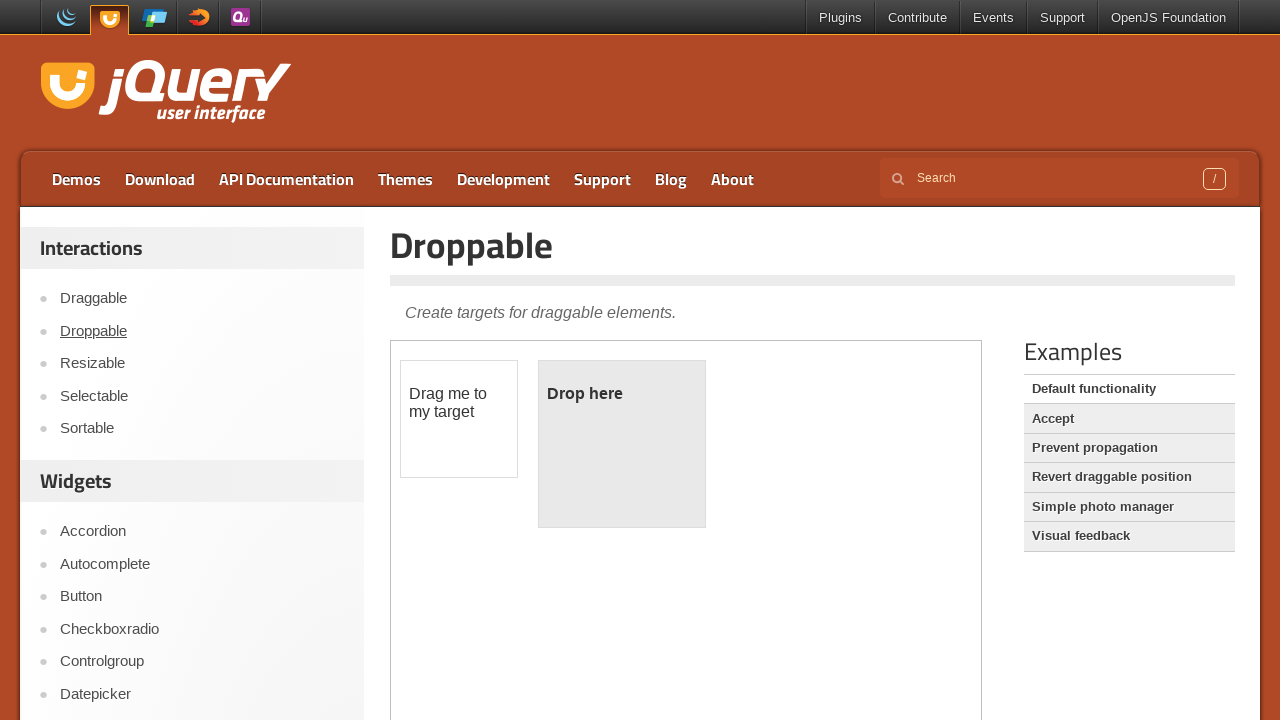

Dragged element from source to destination at (622, 444)
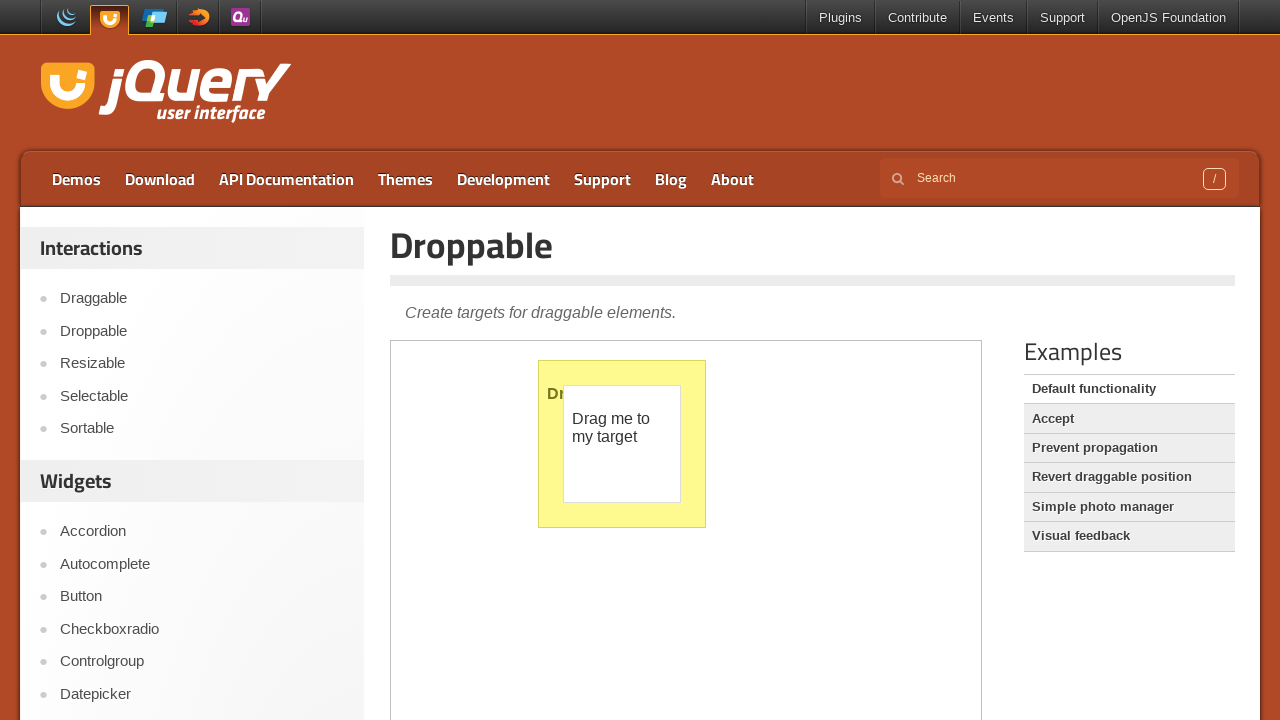

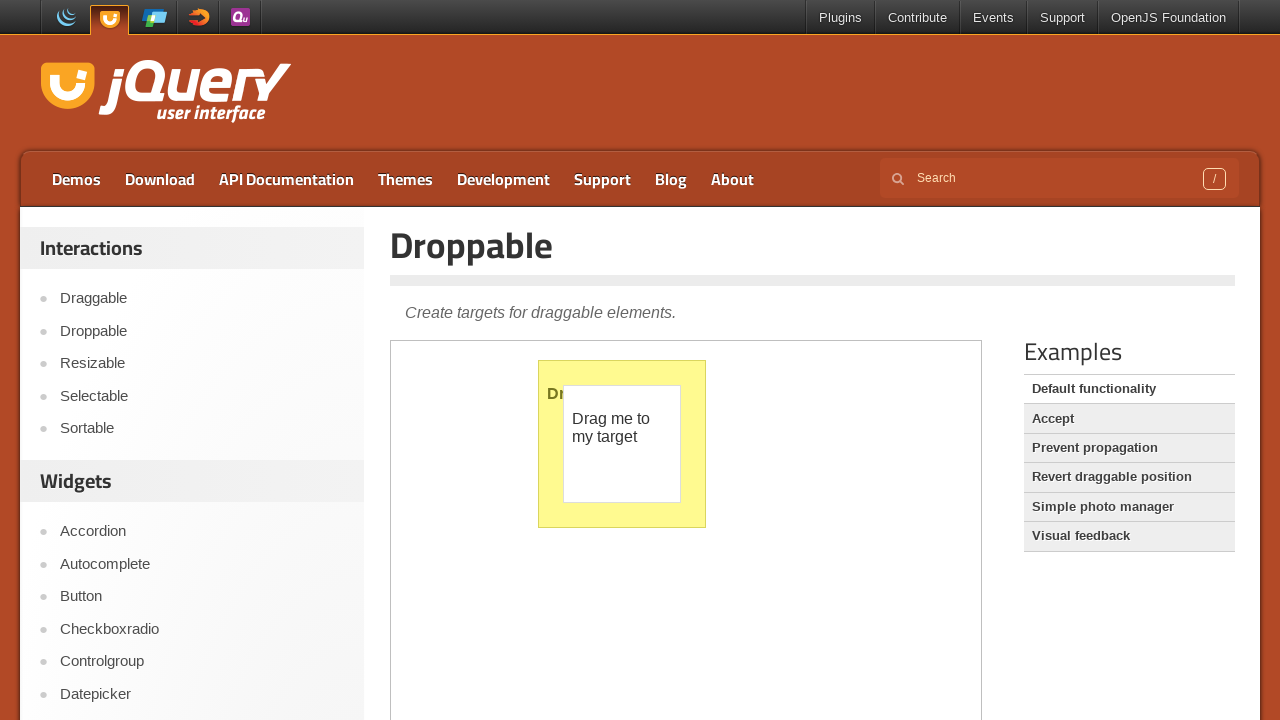